Tests hover functionality on the second user avatar, verifies the displayed name is "name: user2", then clicks the profile link and verifies the page shows "Not Found".

Starting URL: http://the-internet.herokuapp.com/hovers

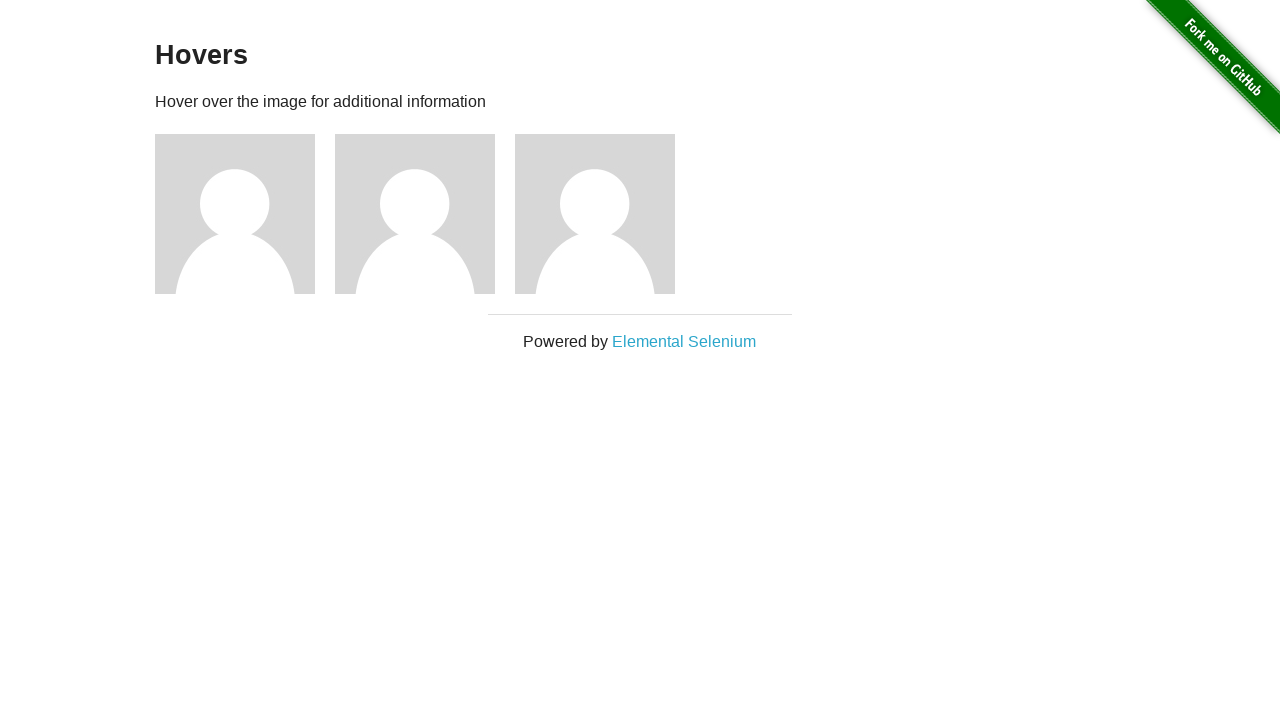

Hovered over second user avatar to reveal user info at (425, 214) on .figure >> nth=1
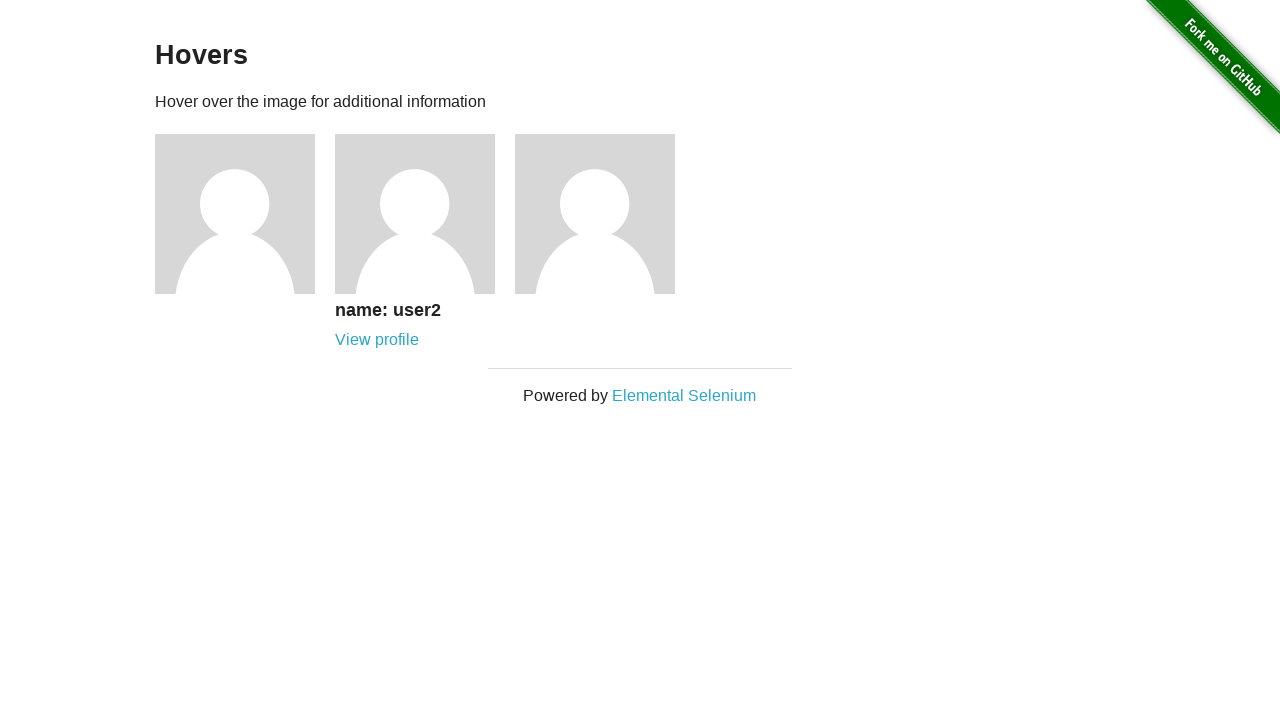

Retrieved user name text from second user avatar
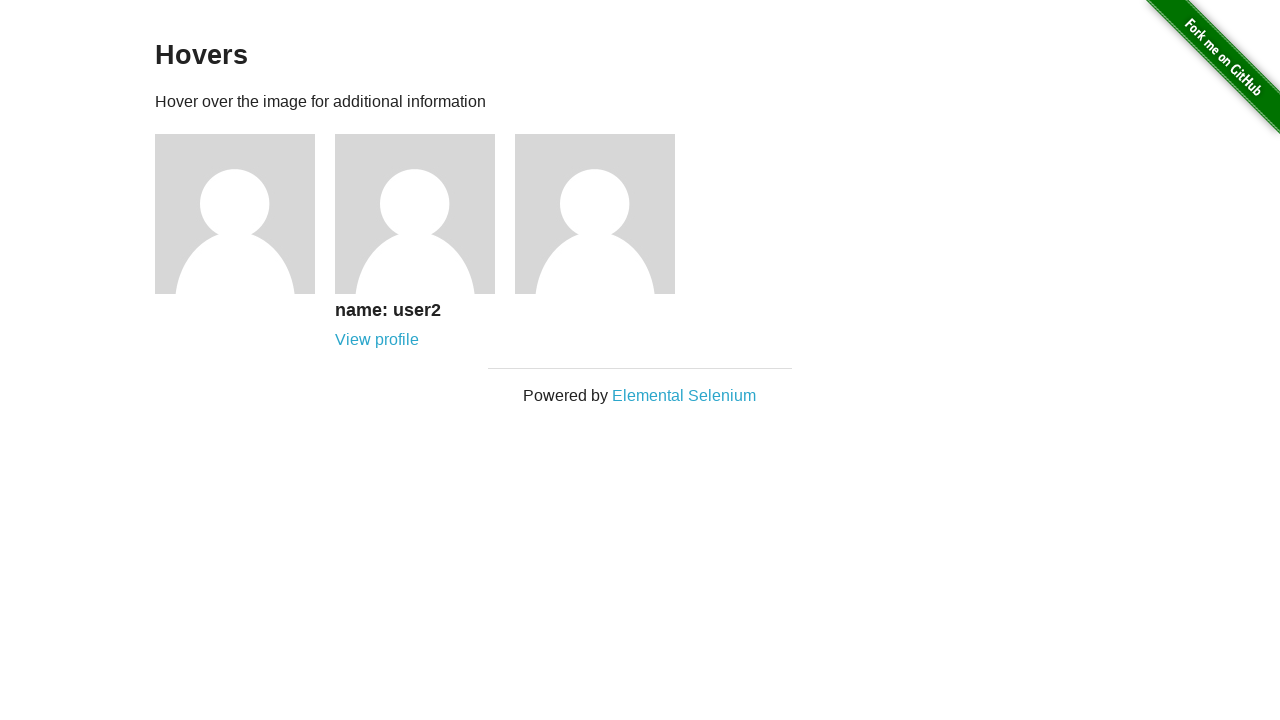

Verified displayed name is 'name: user2'
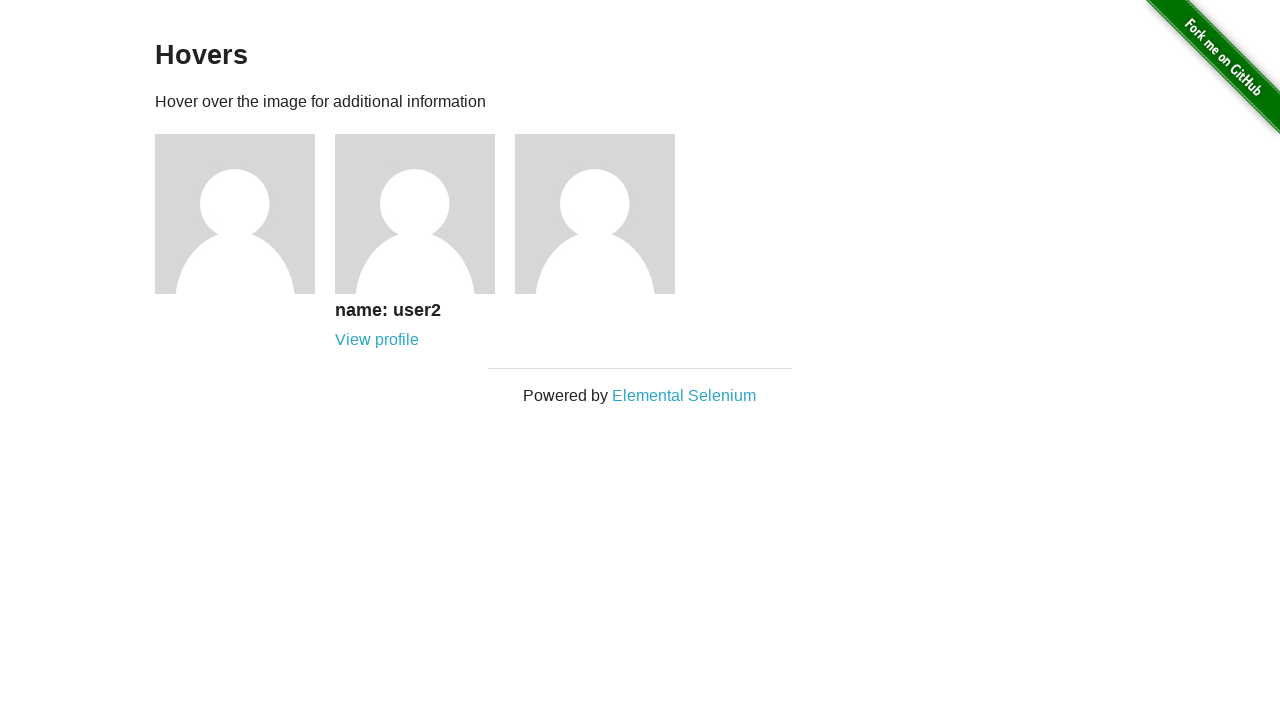

Clicked on second user's profile link at (377, 340) on xpath=//div[@class='figure'][2]//a
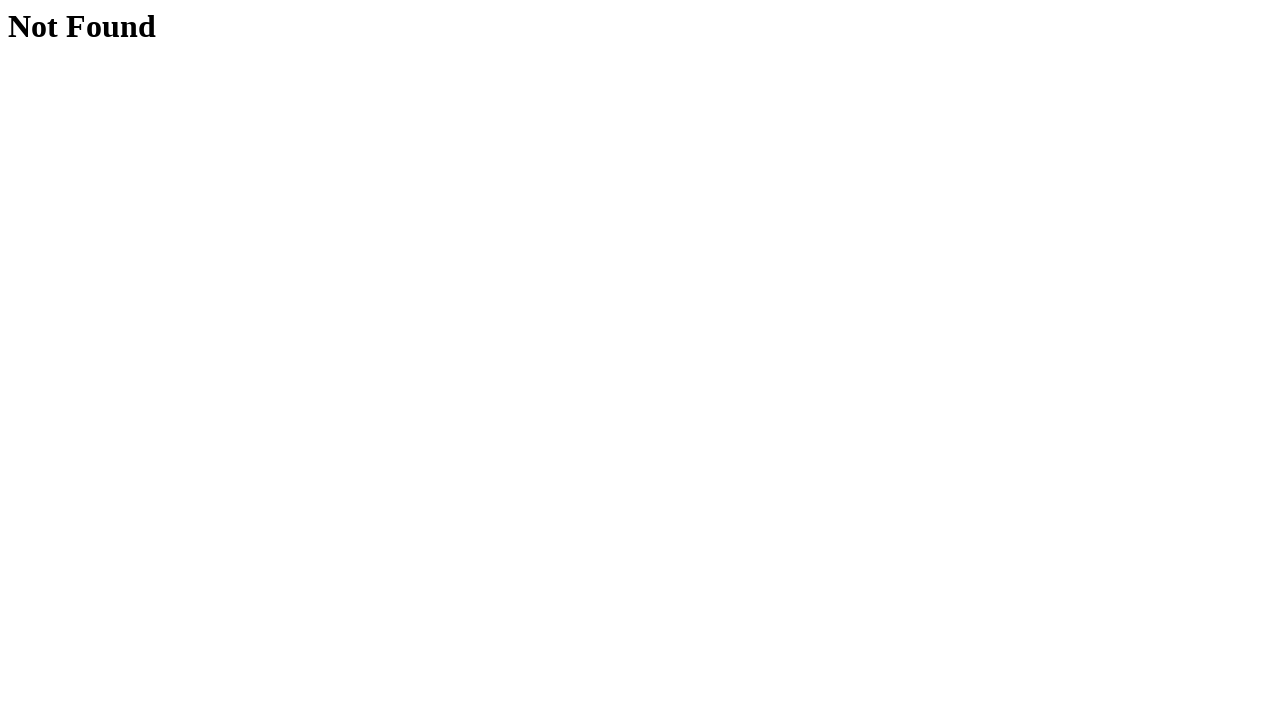

Retrieved body text from navigated page
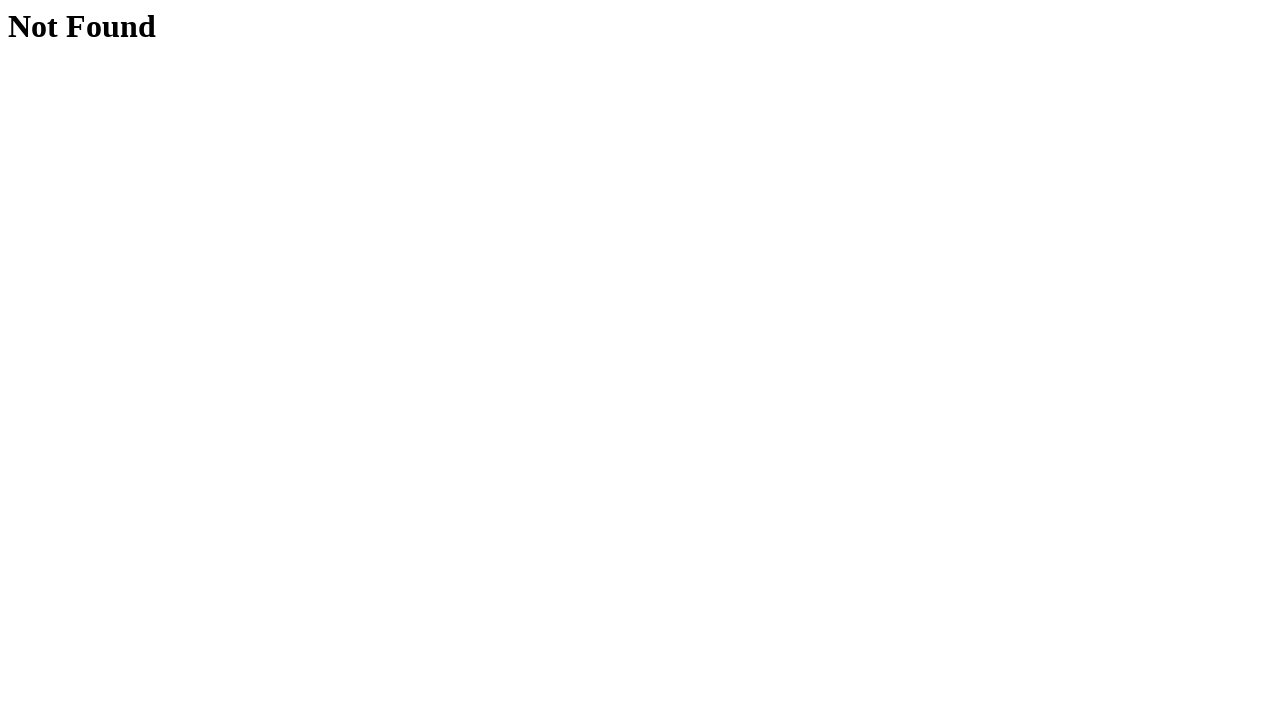

Verified page displays 'Not Found' message
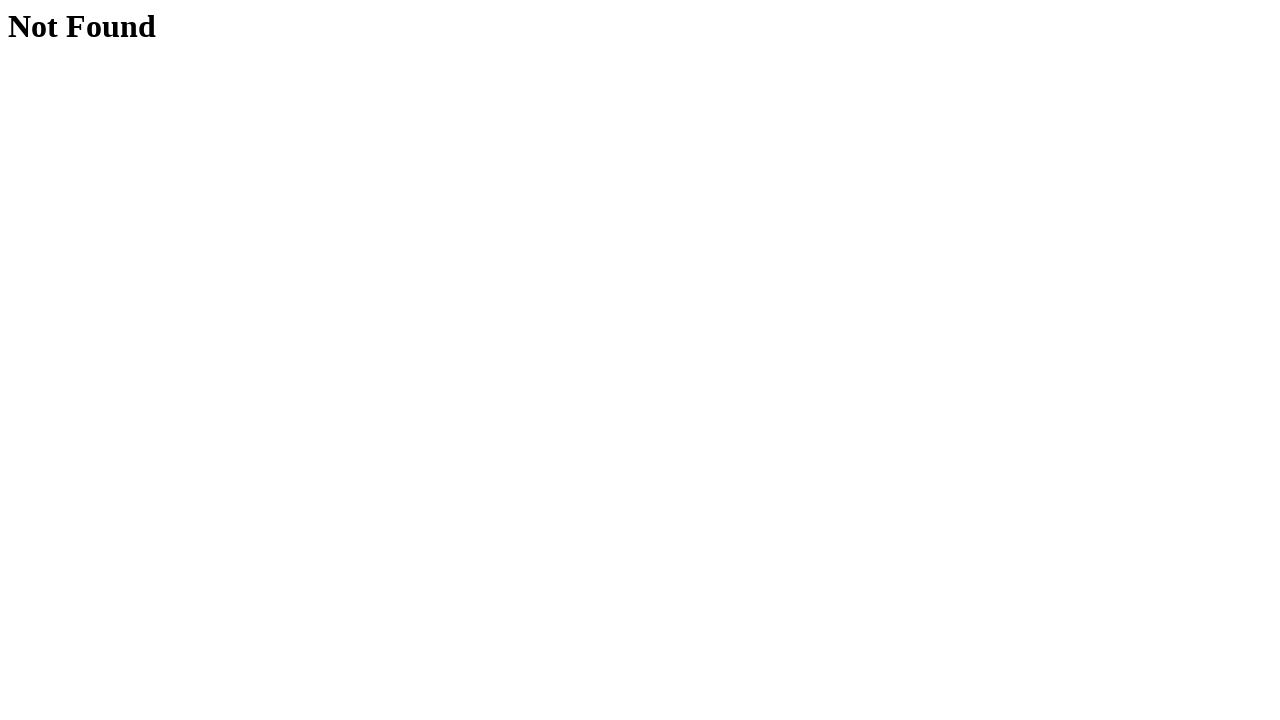

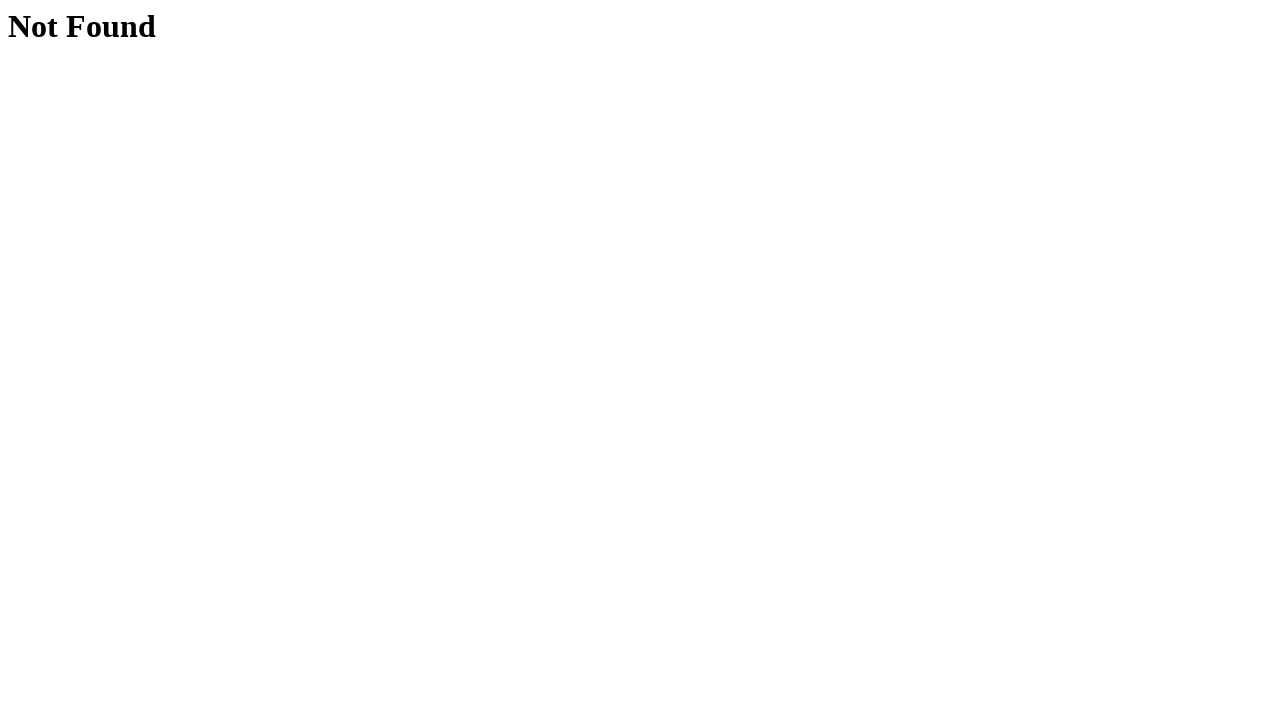